Tests Python.org search functionality by searching for "pycon" and verifying results are displayed

Starting URL: http://www.python.org

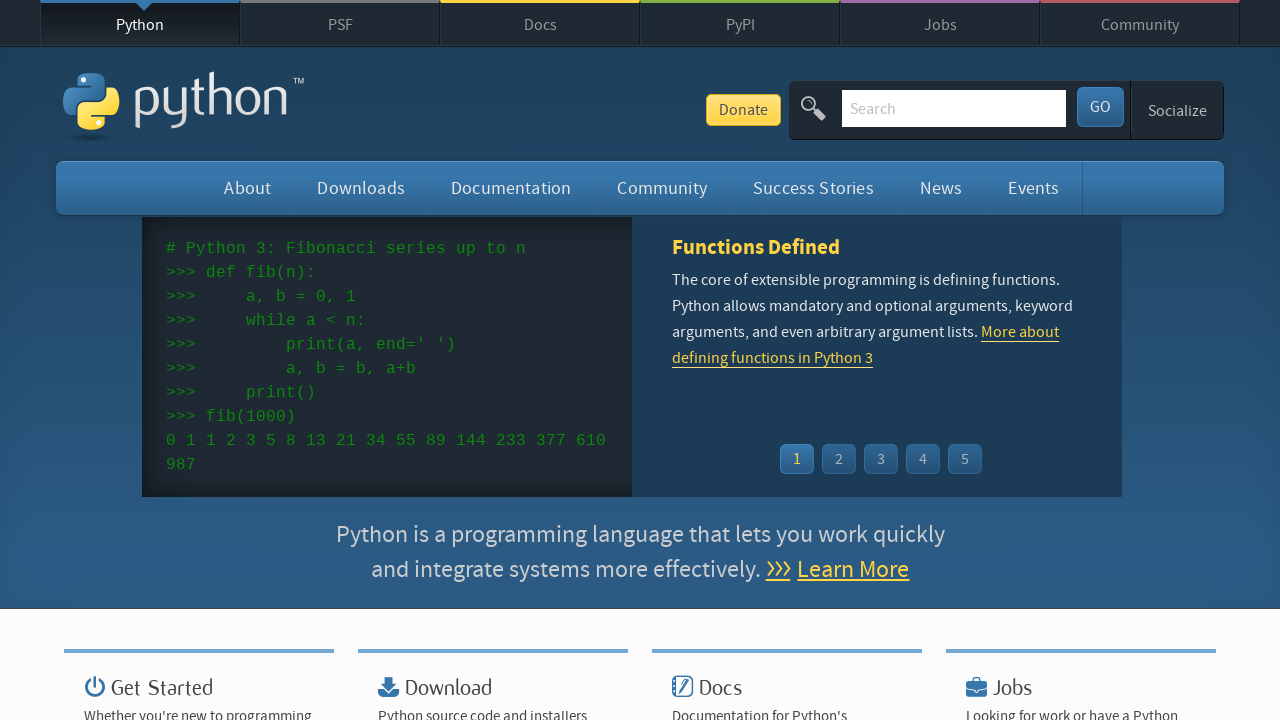

Verified 'Python' is present in page title
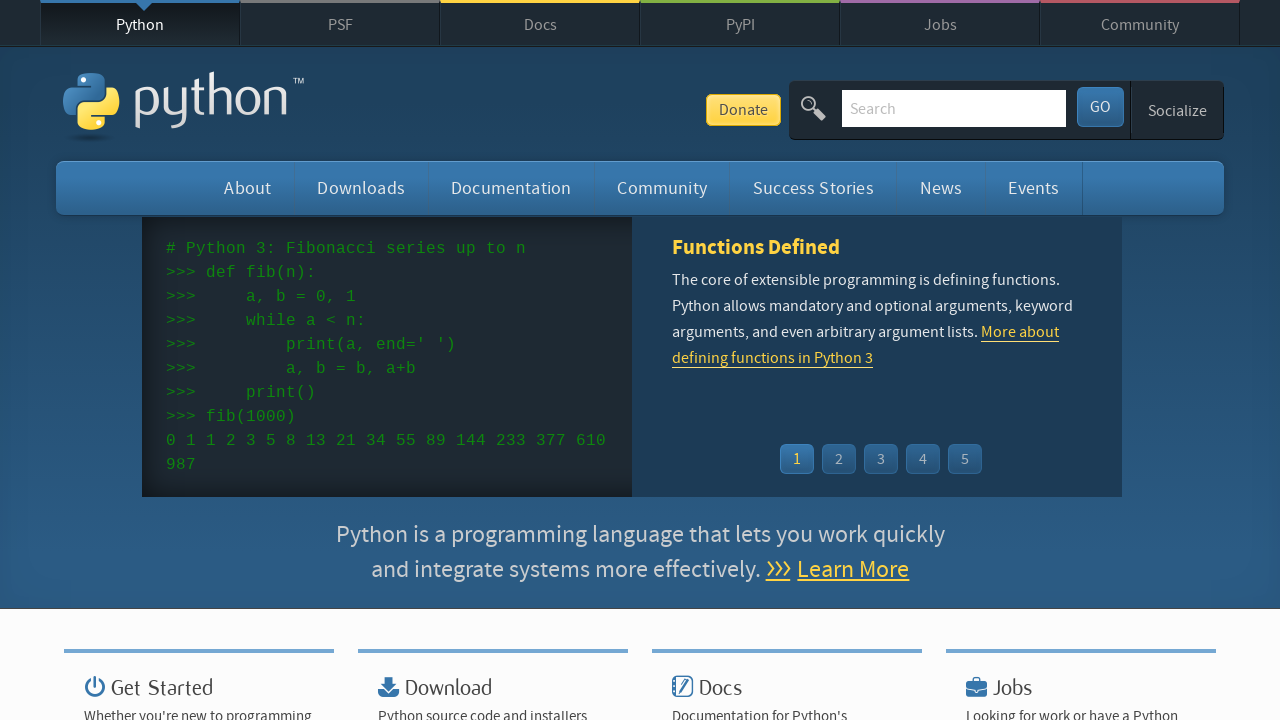

Located search input field with name='q'
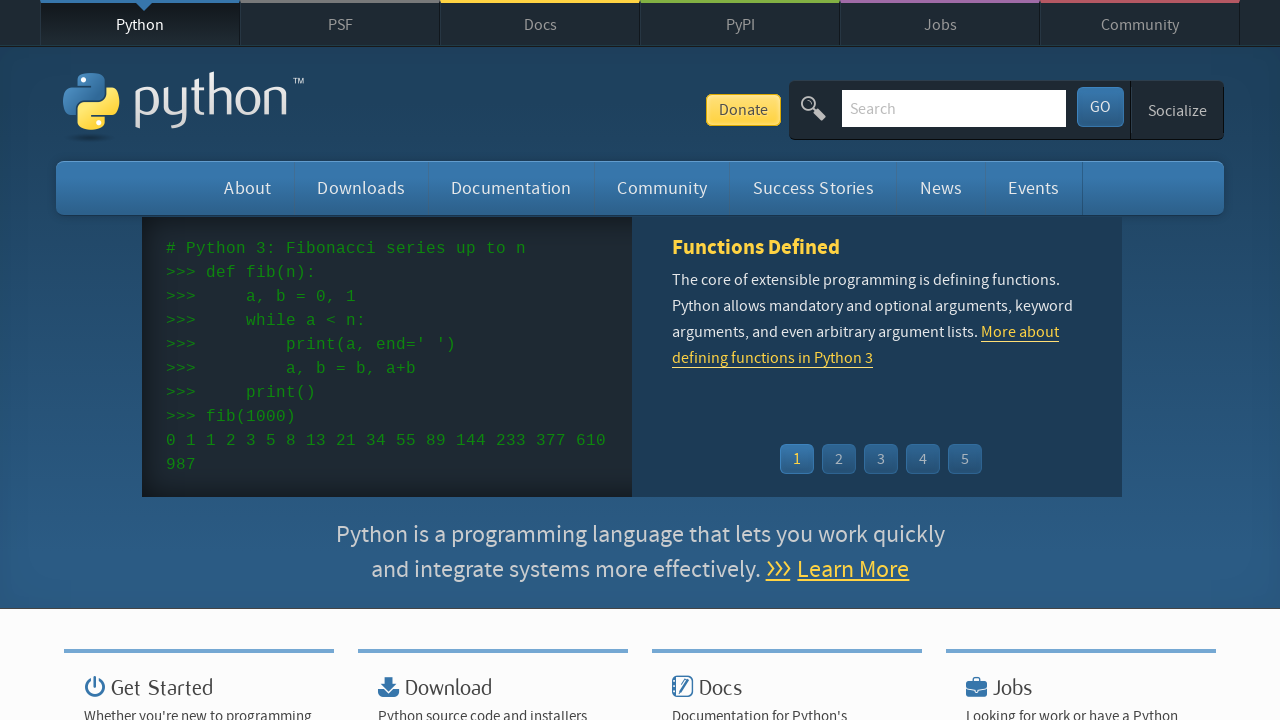

Cleared search input field on input[name='q']
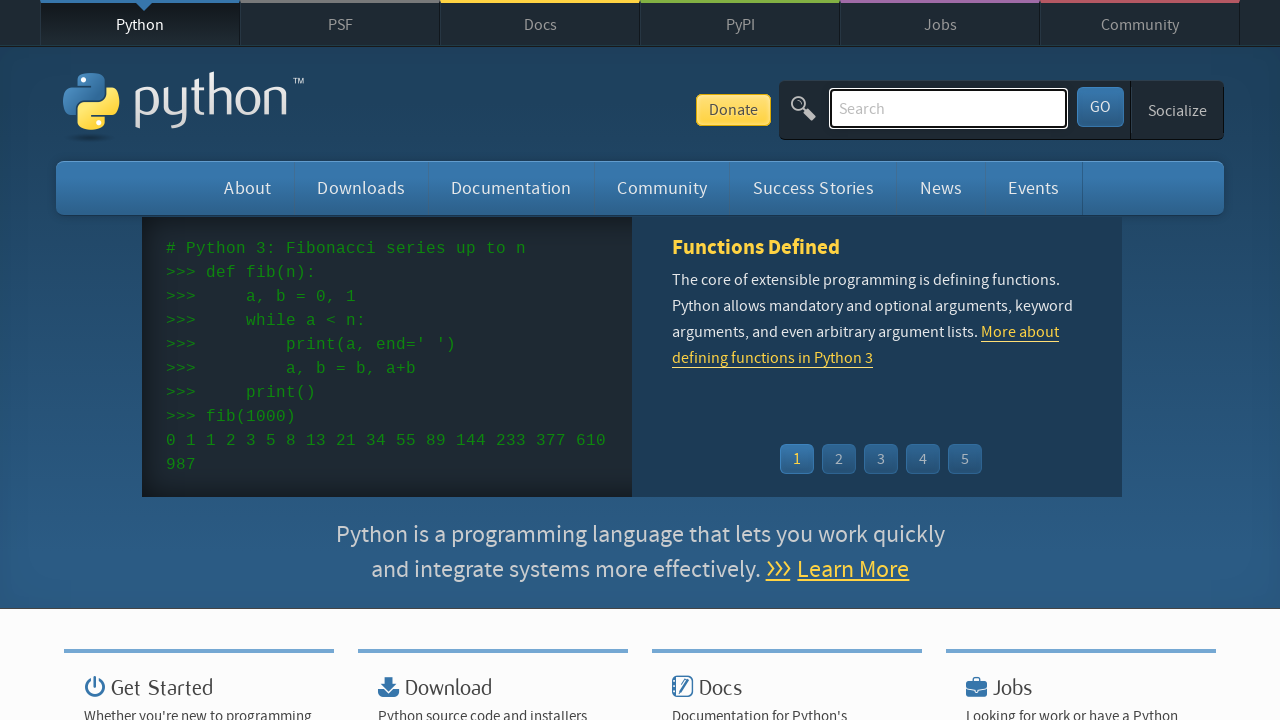

Filled search field with 'pycon' on input[name='q']
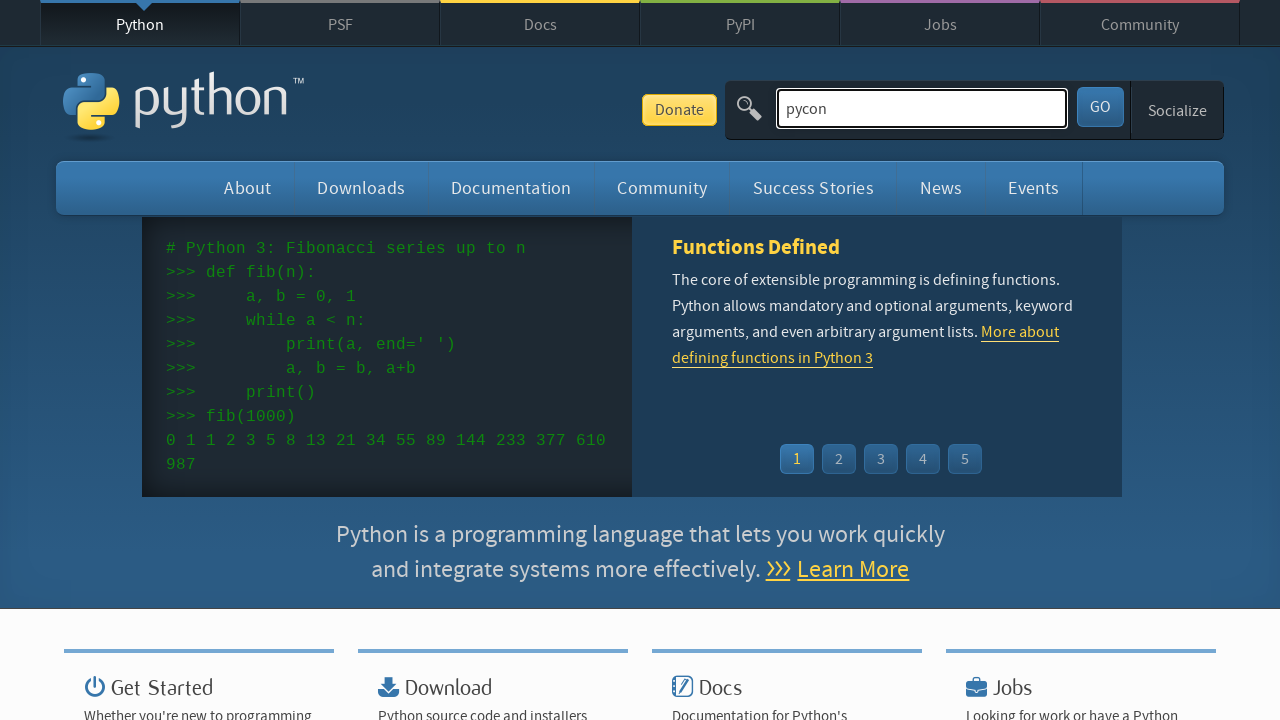

Pressed Enter to submit search query on input[name='q']
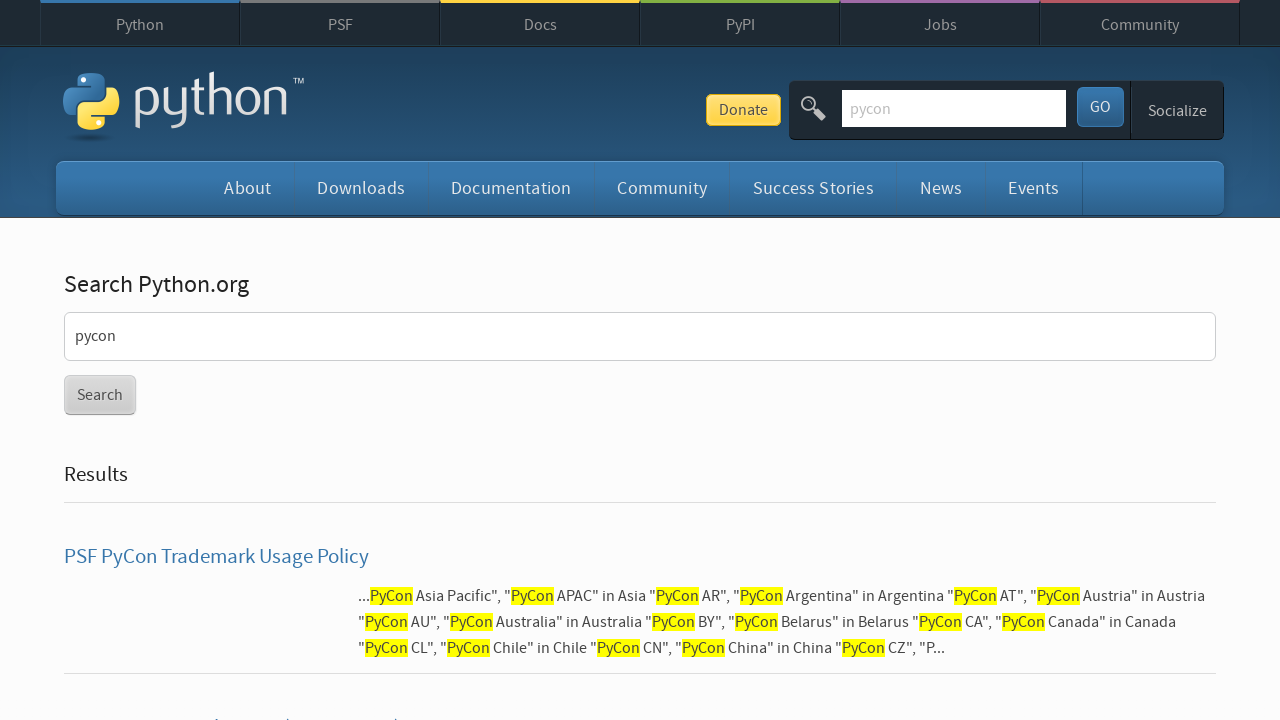

Waited for network idle state after search submission
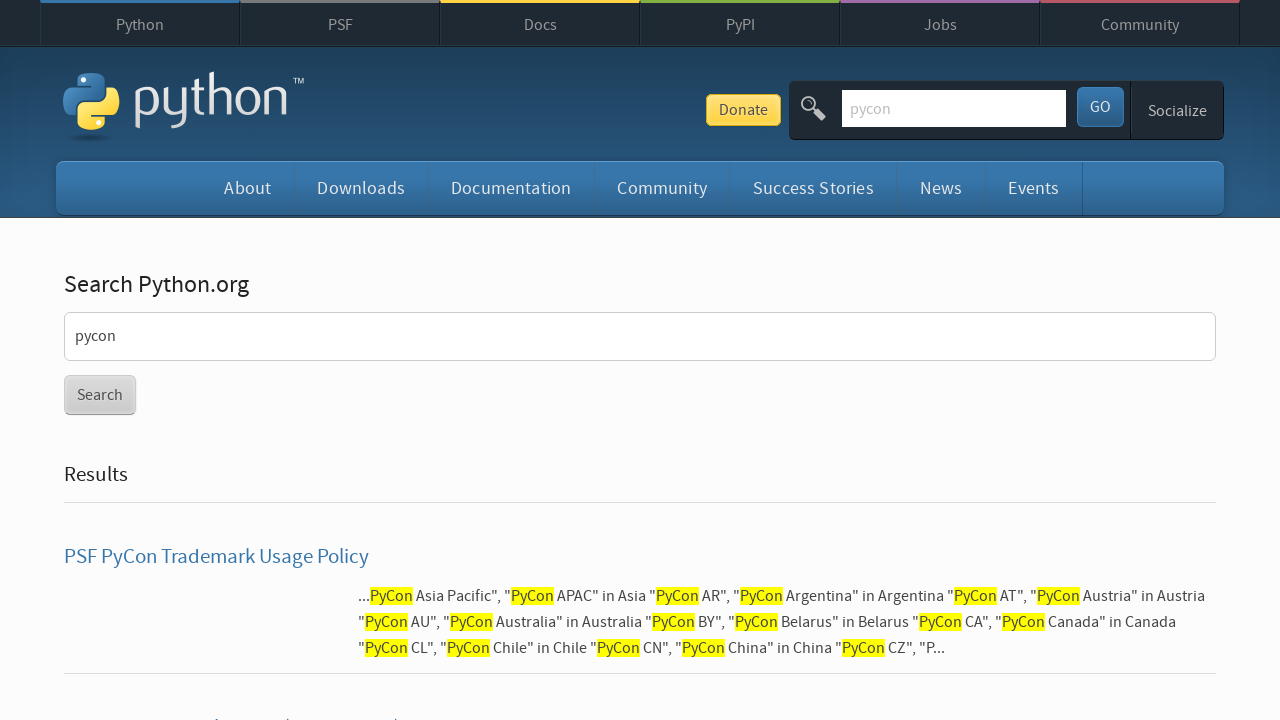

Verified search results are displayed (no 'No results found' message)
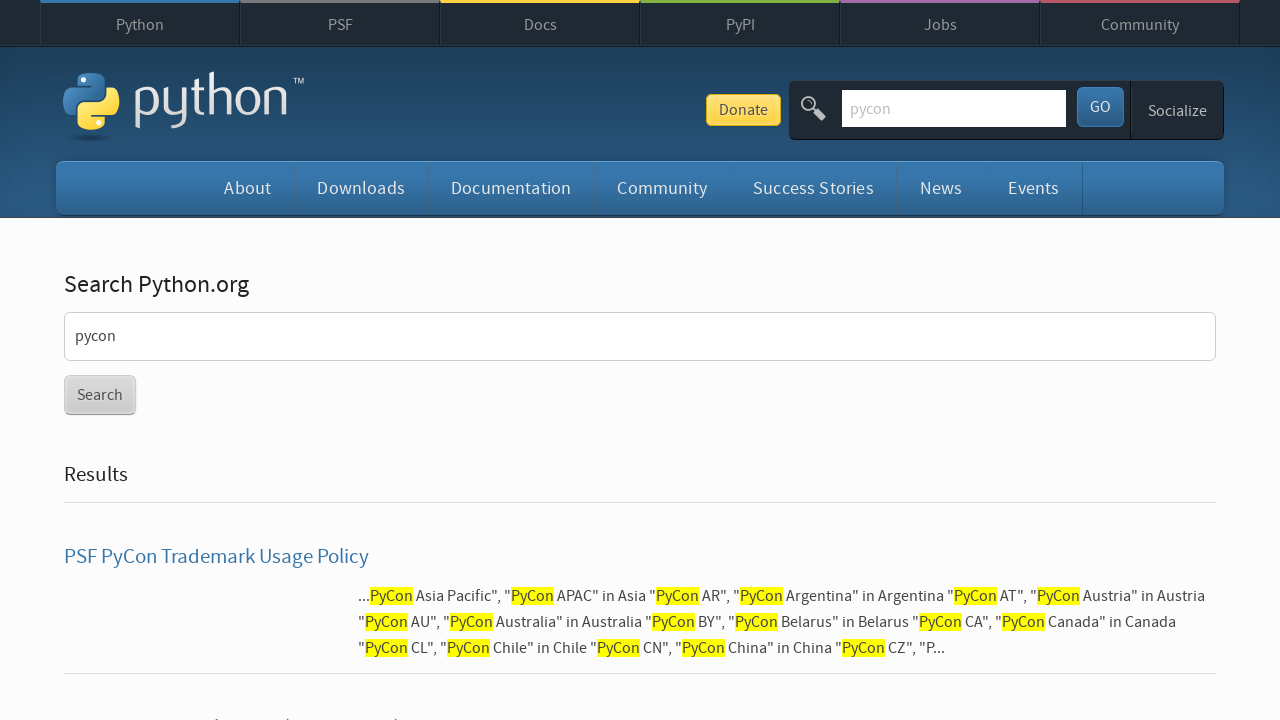

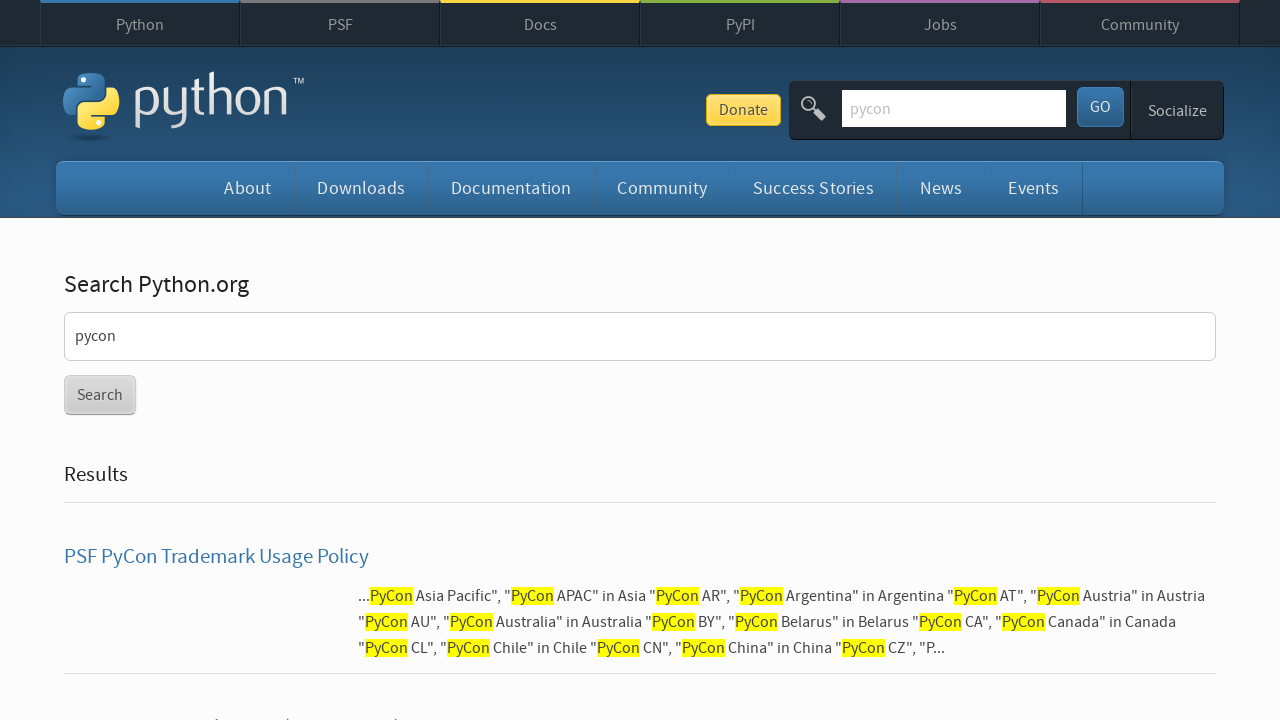